Tests drag and drop functionality on jQuery UI demo page by dragging an element and dropping it onto a target drop zone within an iframe

Starting URL: https://jqueryui.com/droppable/

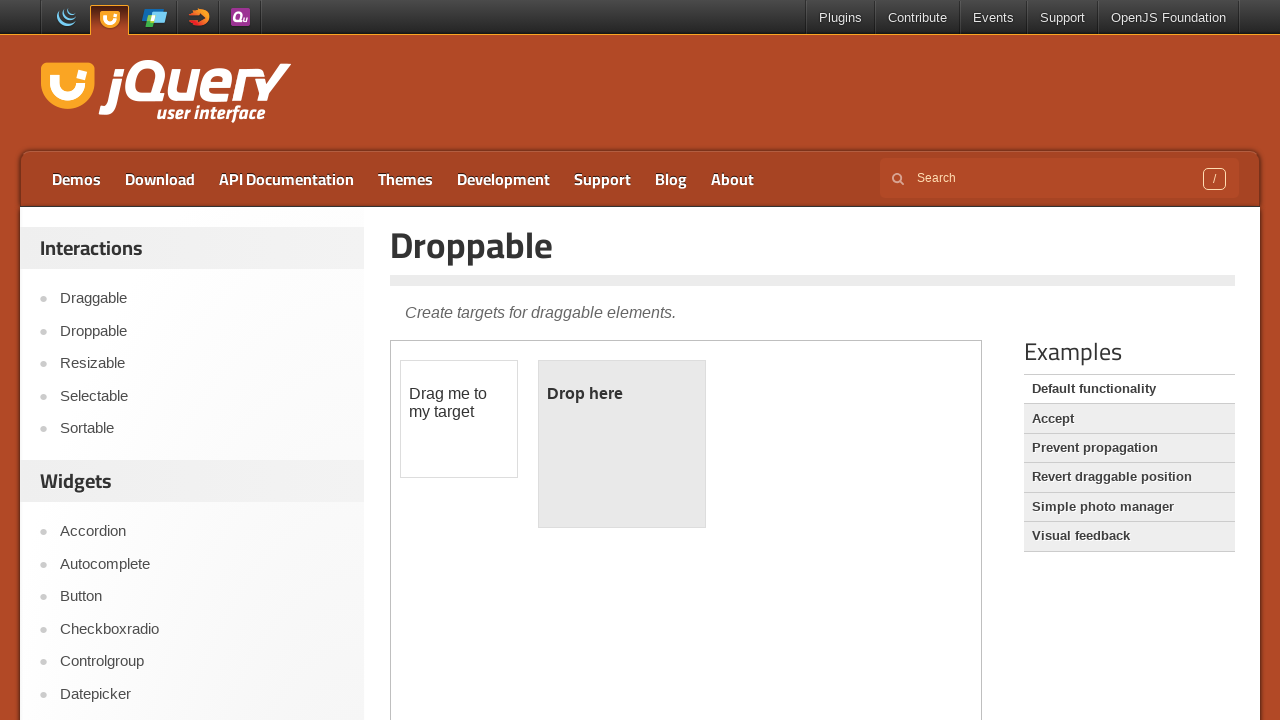

Located the iframe containing the drag and drop demo
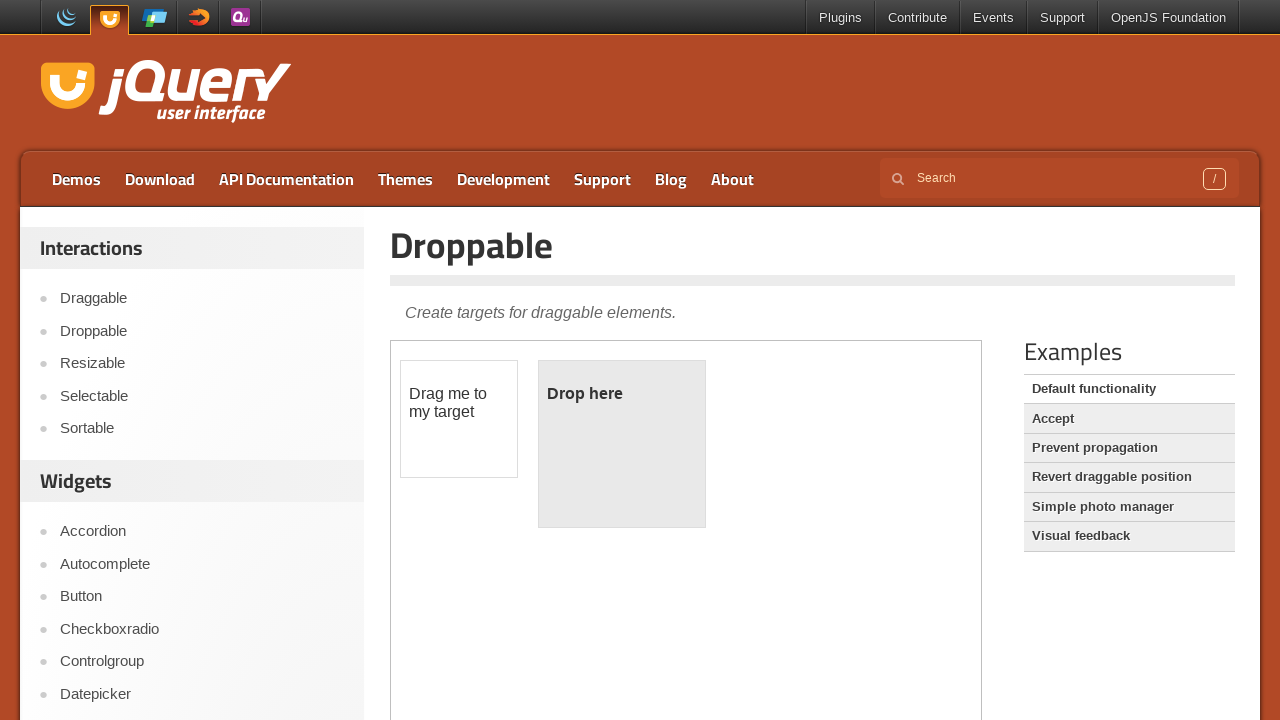

Located the draggable element within the iframe
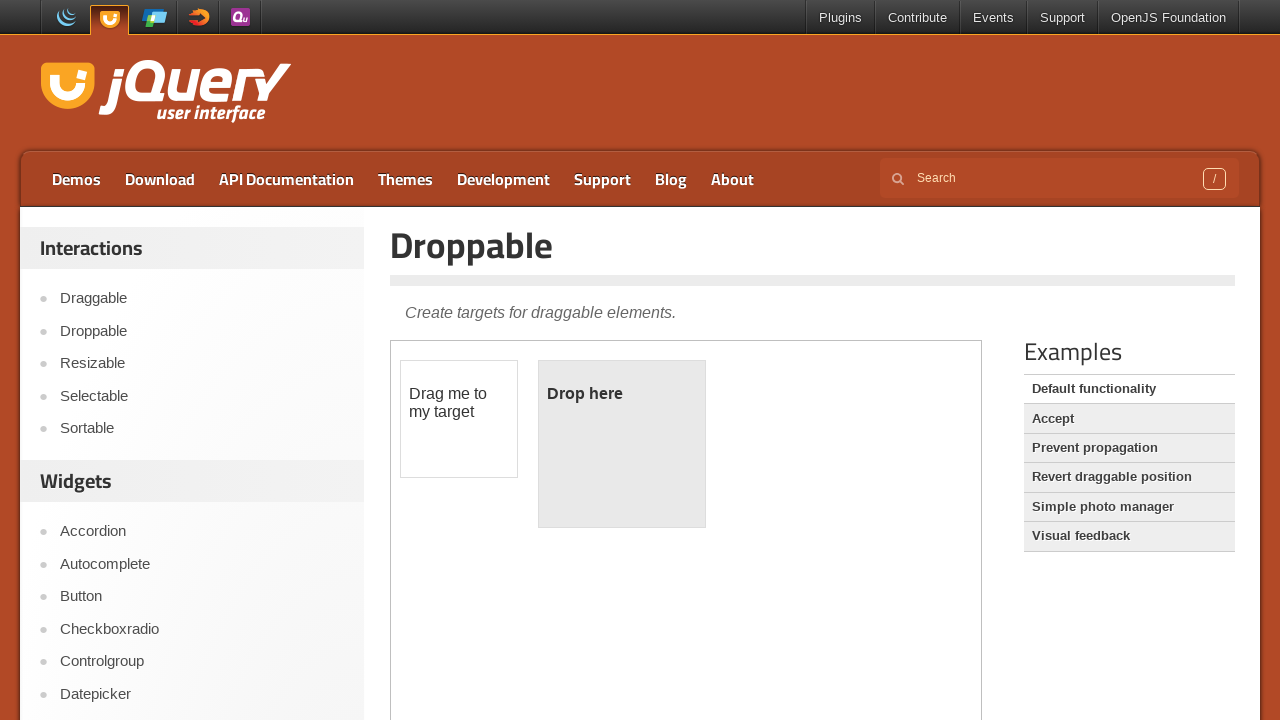

Located the droppable target element within the iframe
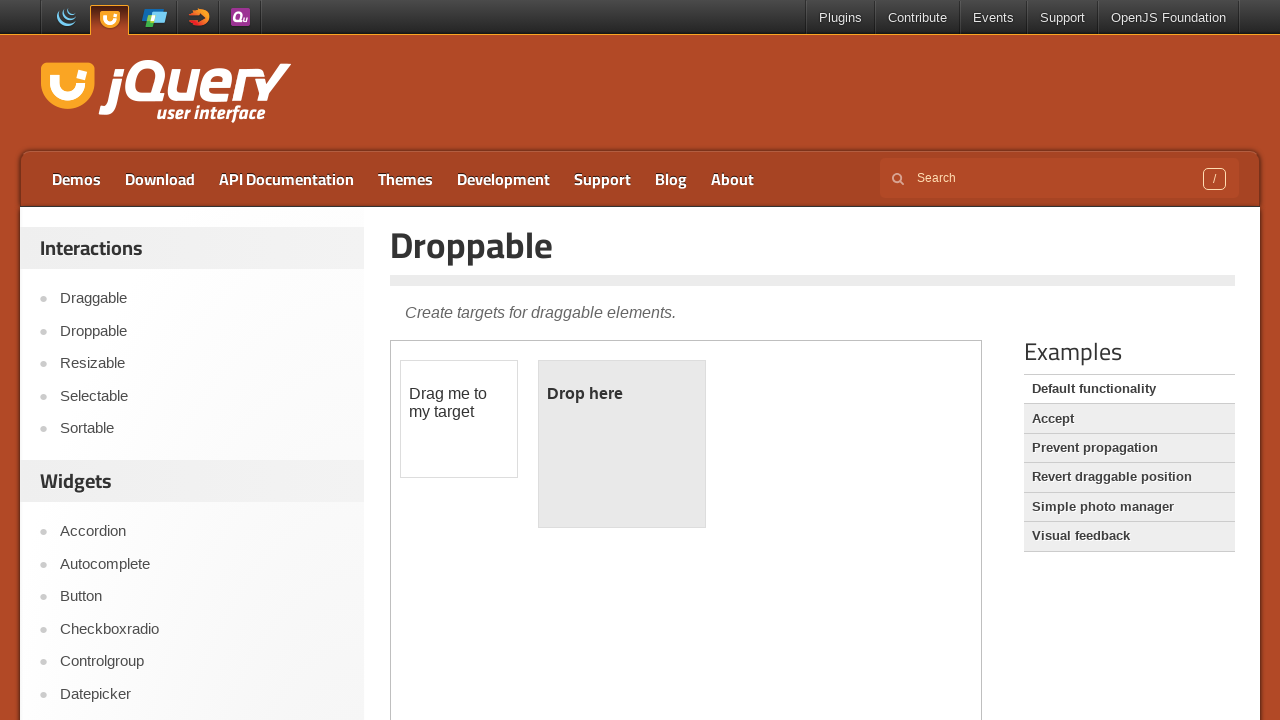

Successfully dragged and dropped the element onto the target drop zone at (622, 444)
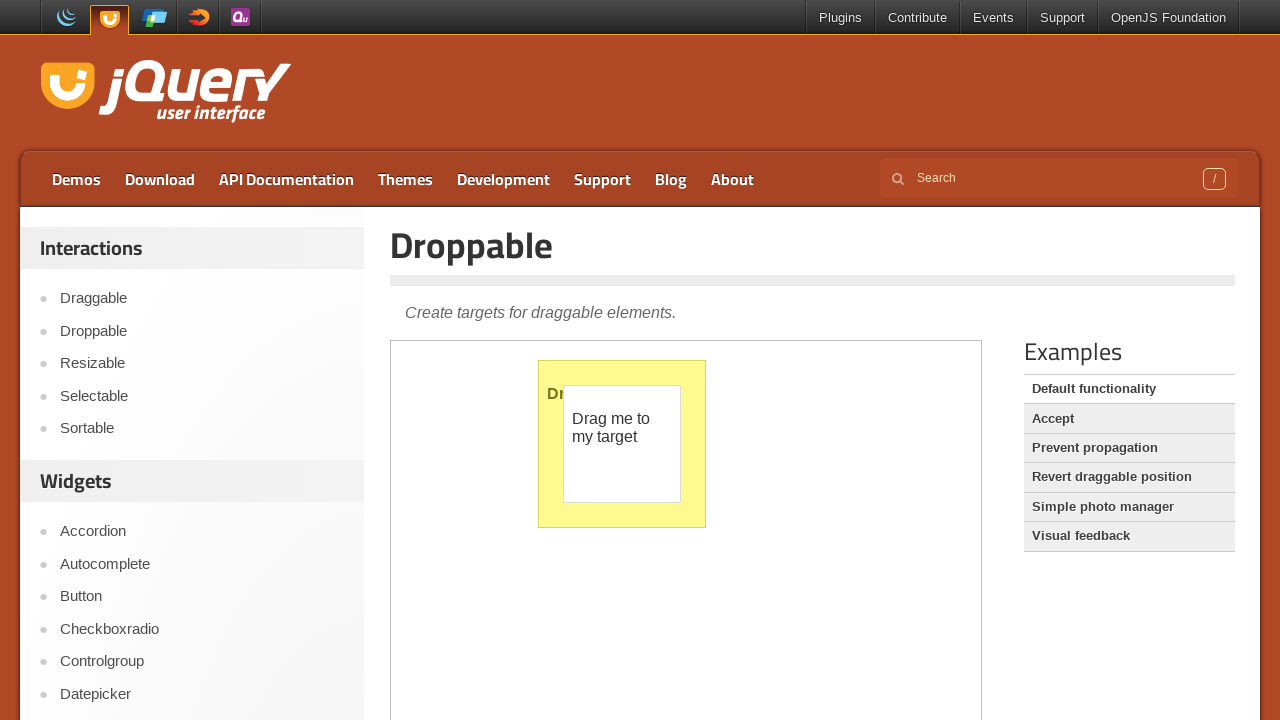

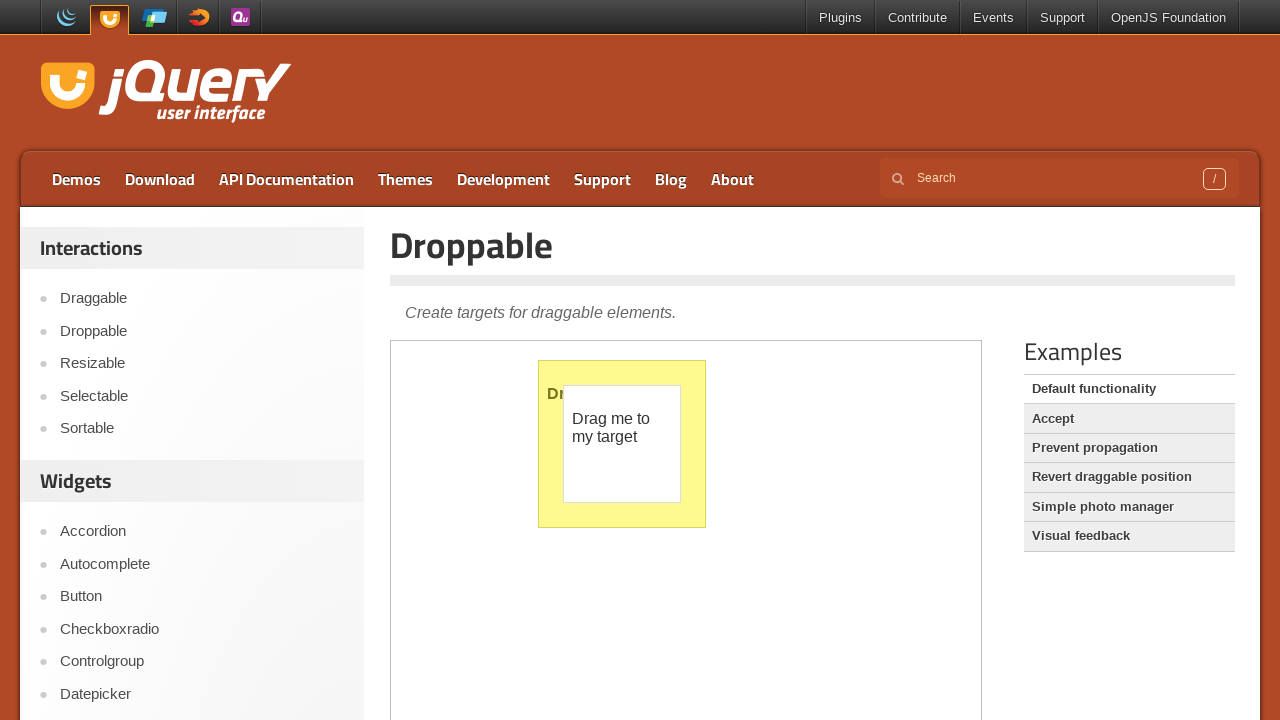